Tests the Add/Remove Elements functionality by navigating to the feature page, clicking the "Add Element" button twice to create two delete buttons, then clicking one delete button to verify only one remains.

Starting URL: http://the-internet.herokuapp.com/

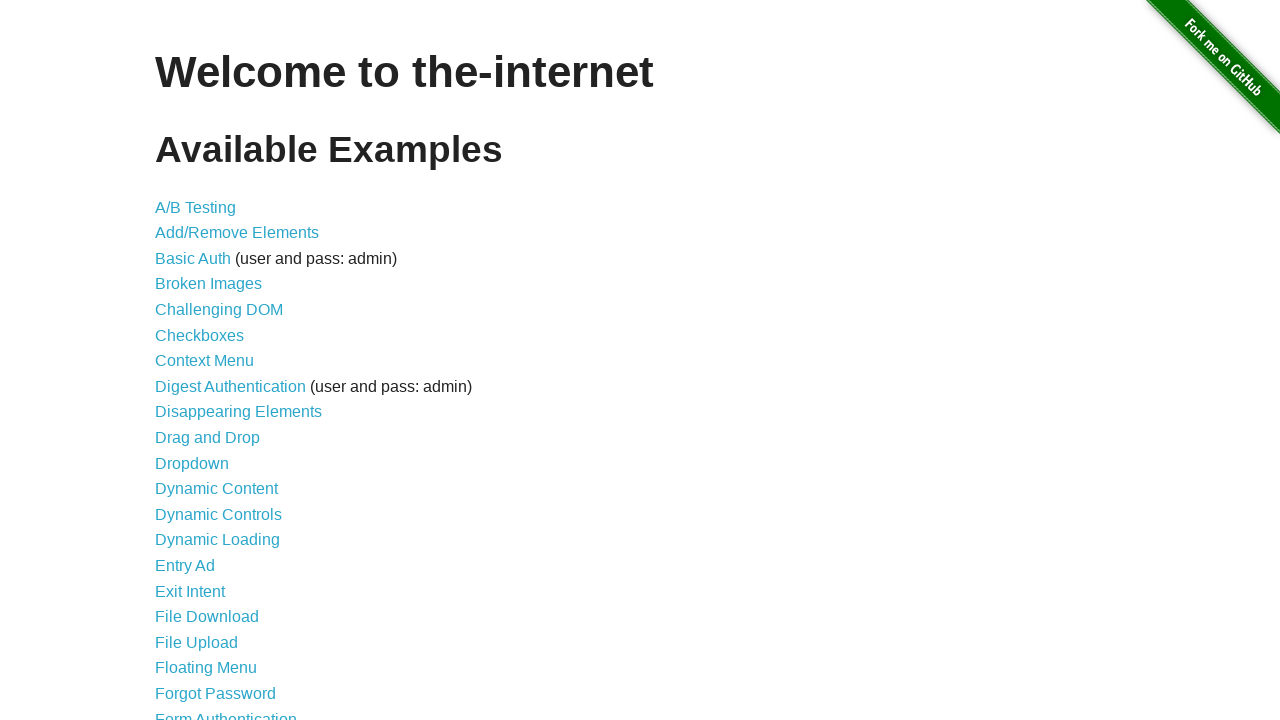

Clicked on 'Add/Remove Elements' link in the main menu at (237, 233) on xpath=//*[@id="content"]/ul/li[2]/a
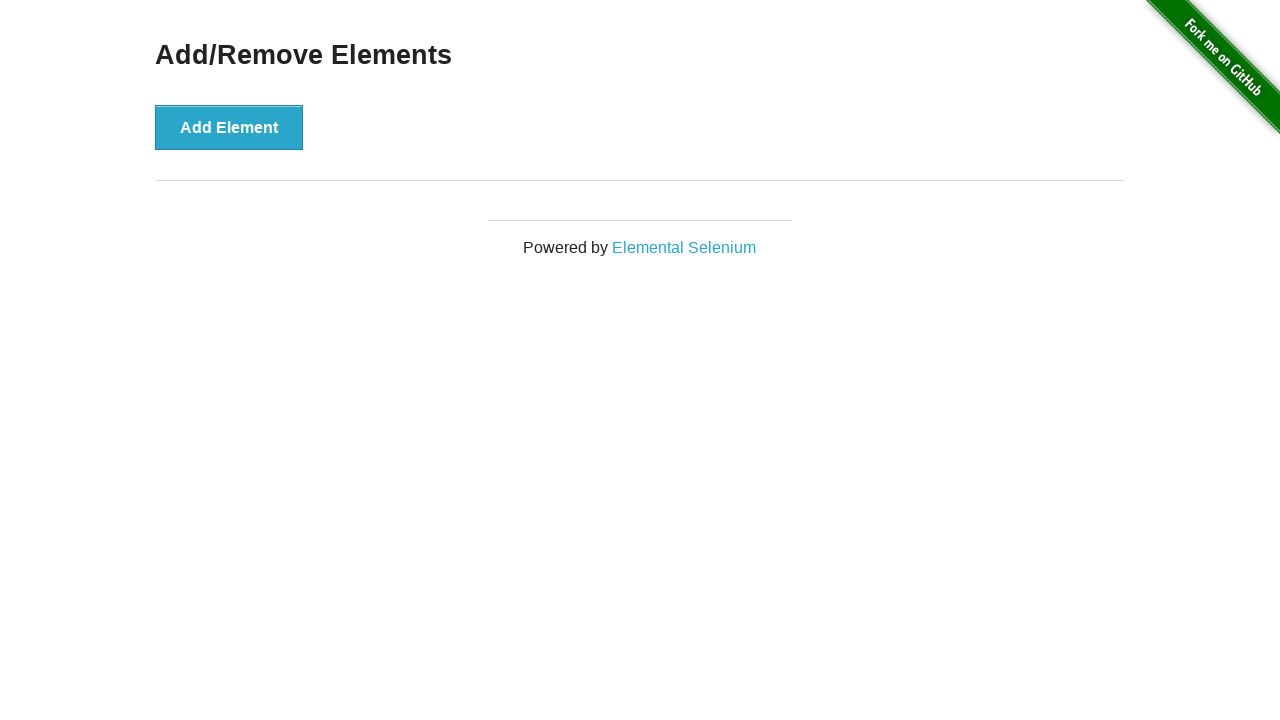

Clicked 'Add Element' button first time at (229, 127) on xpath=//*[@id="content"]/div/button
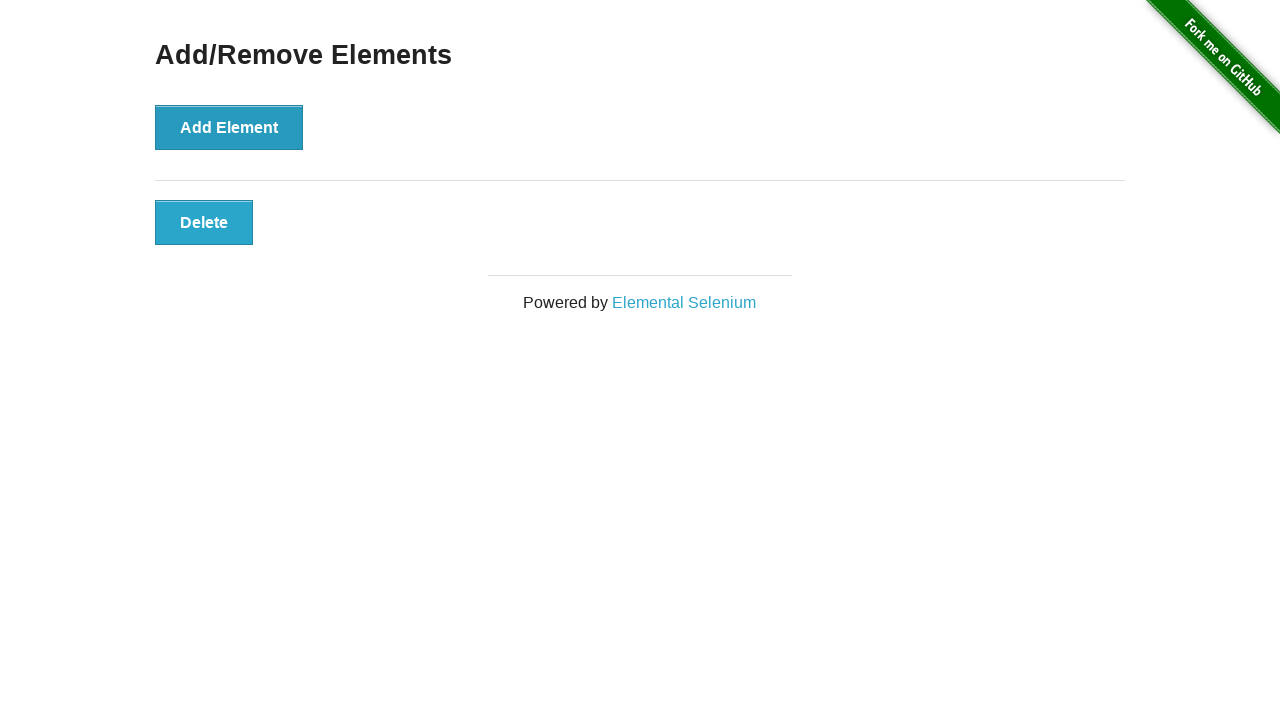

Clicked 'Add Element' button second time at (229, 127) on xpath=//*[@id="content"]/div/button
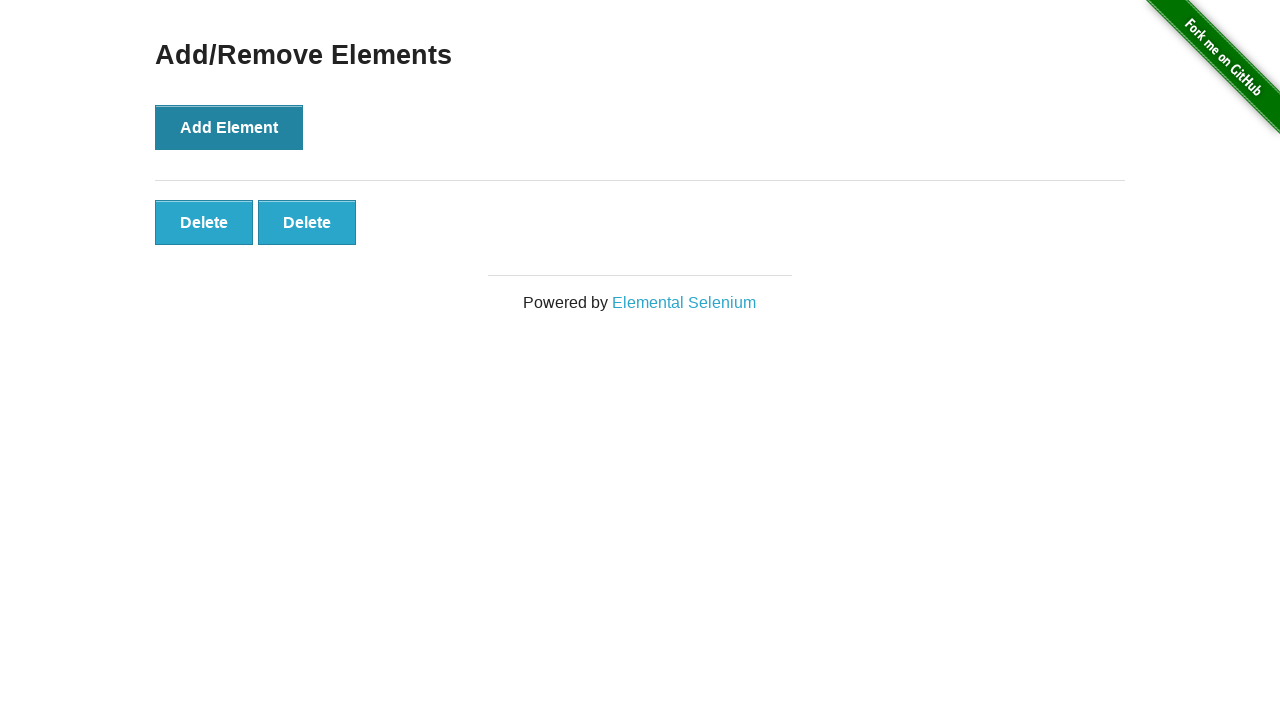

Delete buttons appeared on the page
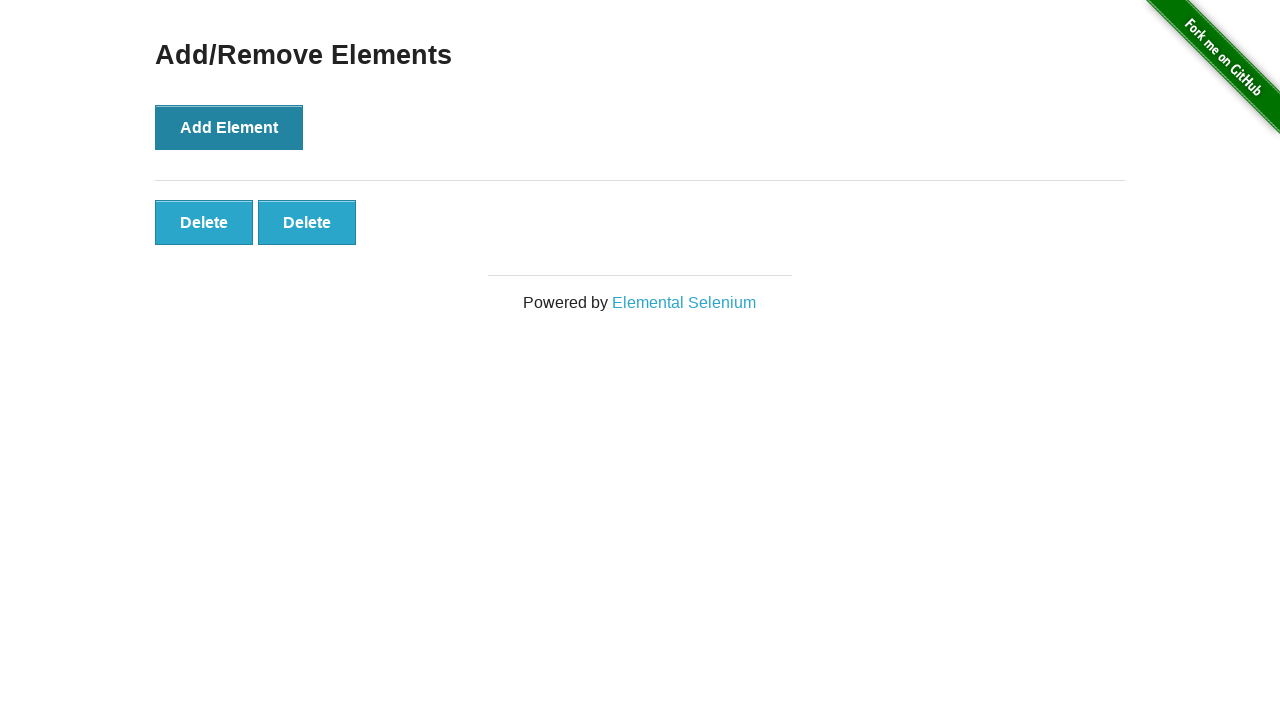

Located all delete buttons
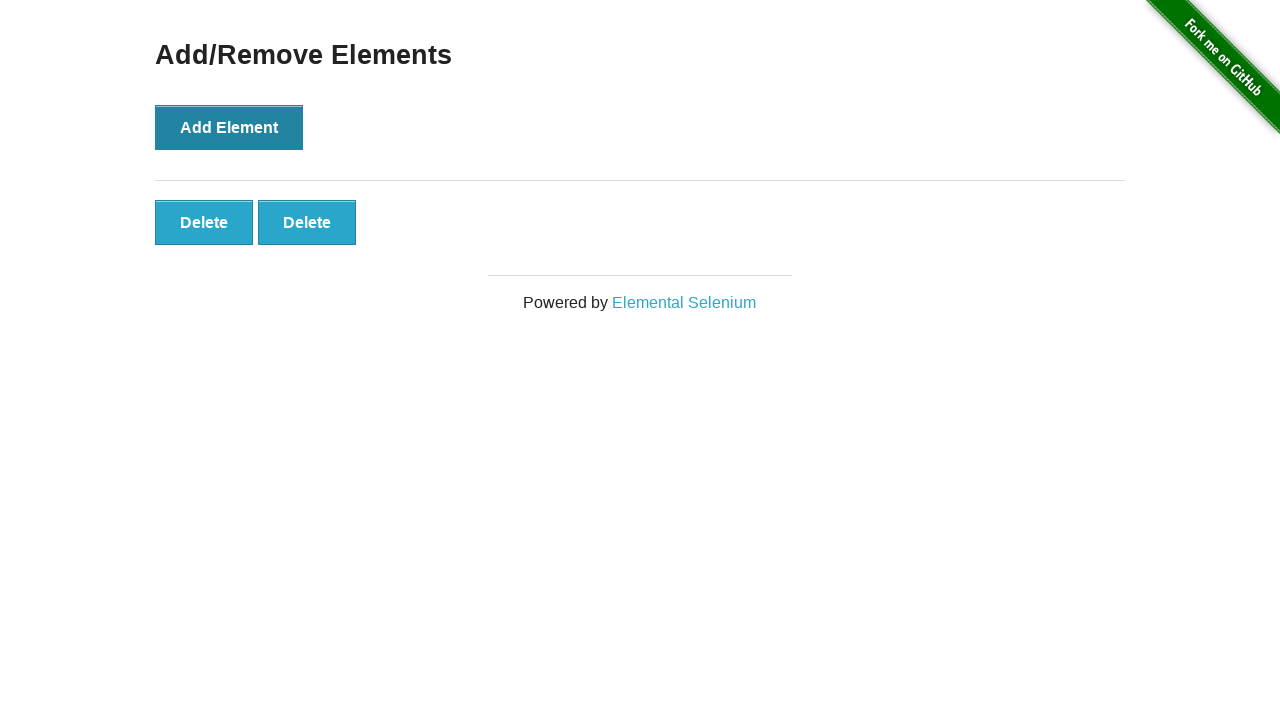

Verified exactly 2 delete buttons are present
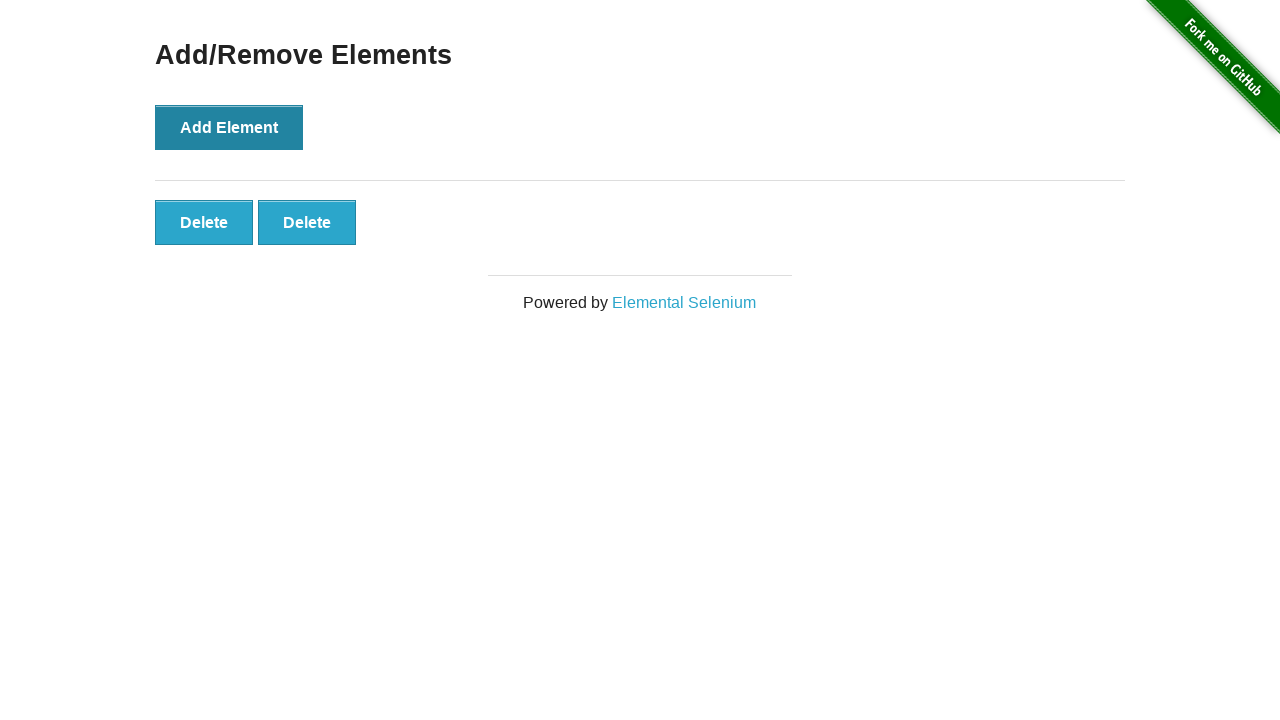

Clicked the first delete button at (204, 222) on xpath=//button[text()='Delete'] >> nth=0
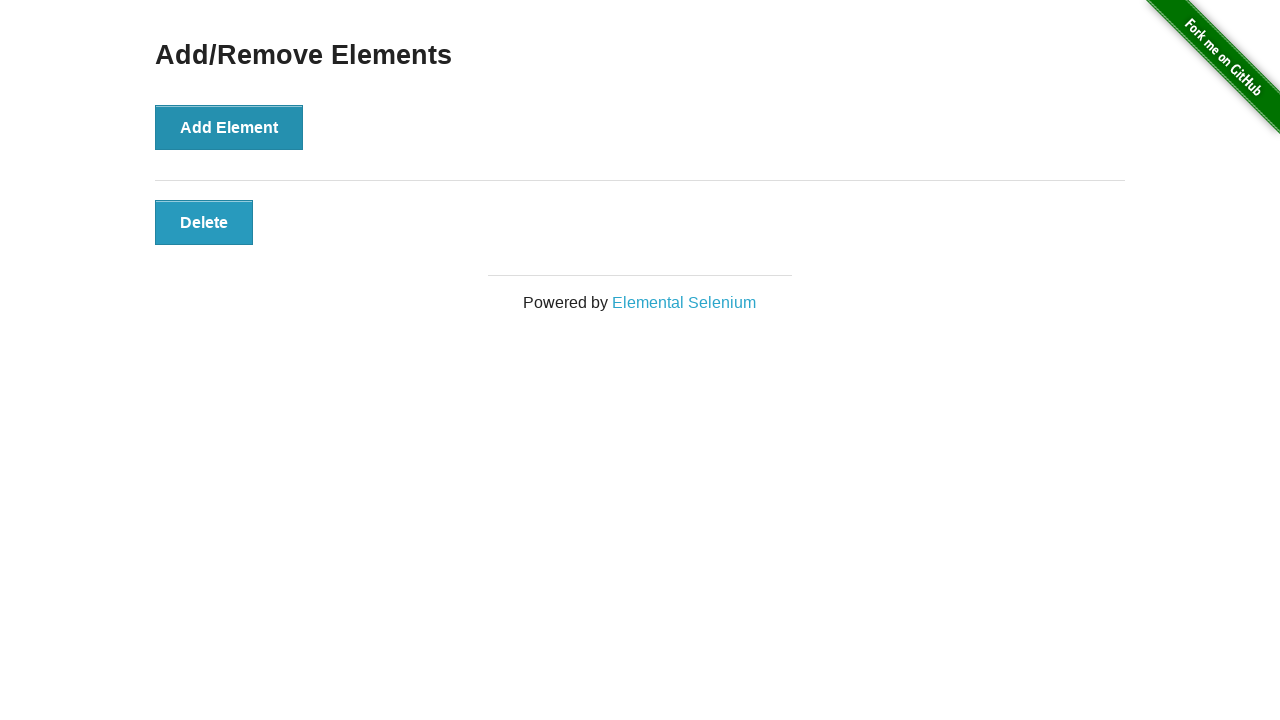

Located remaining delete buttons
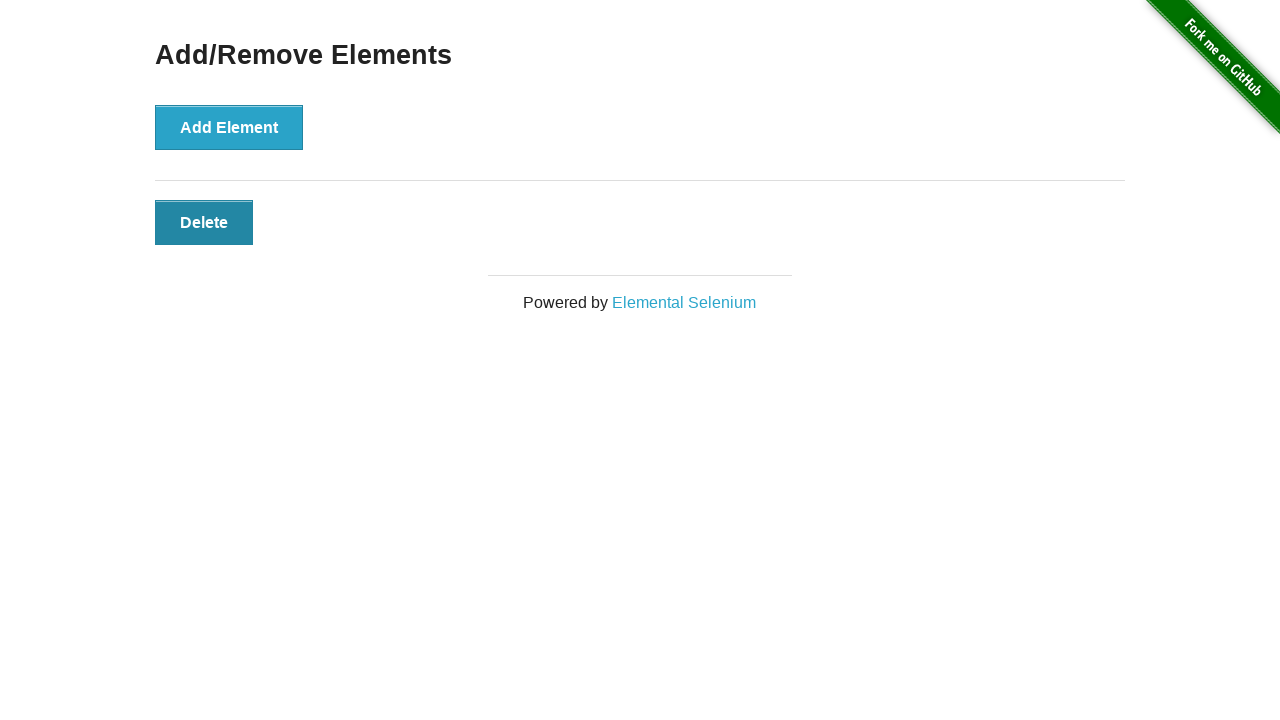

Verified exactly 1 delete button remains
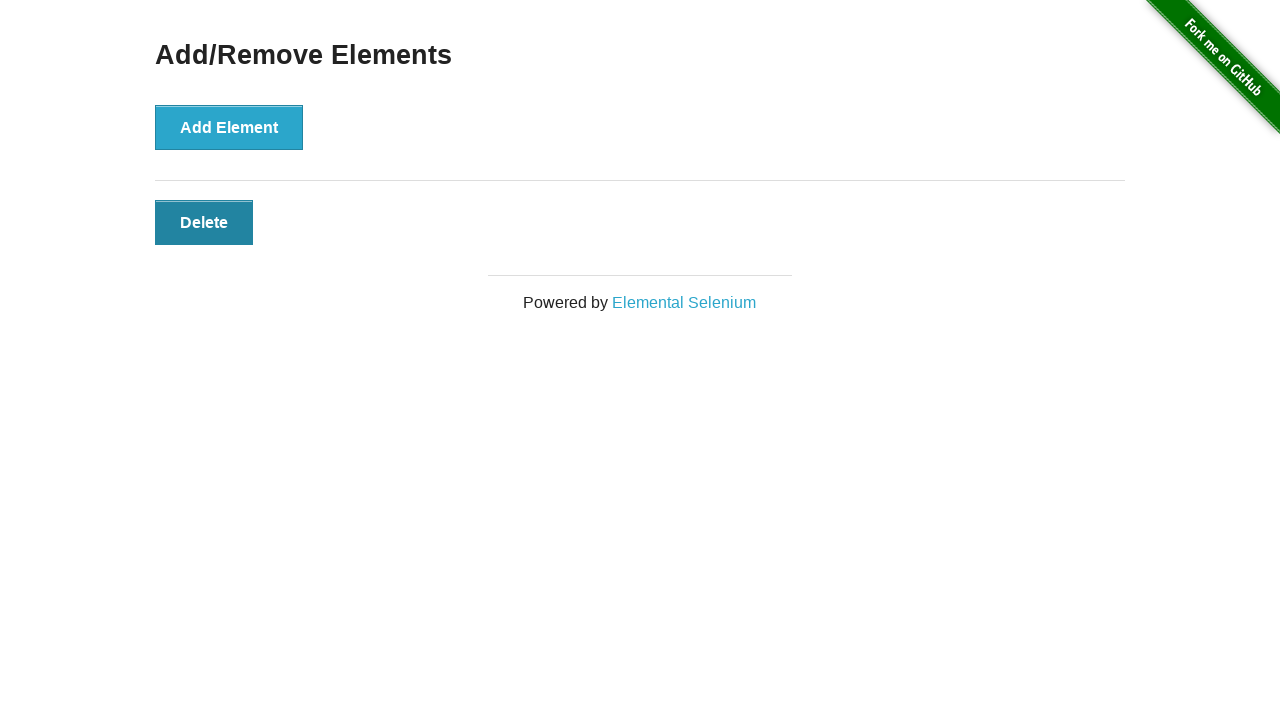

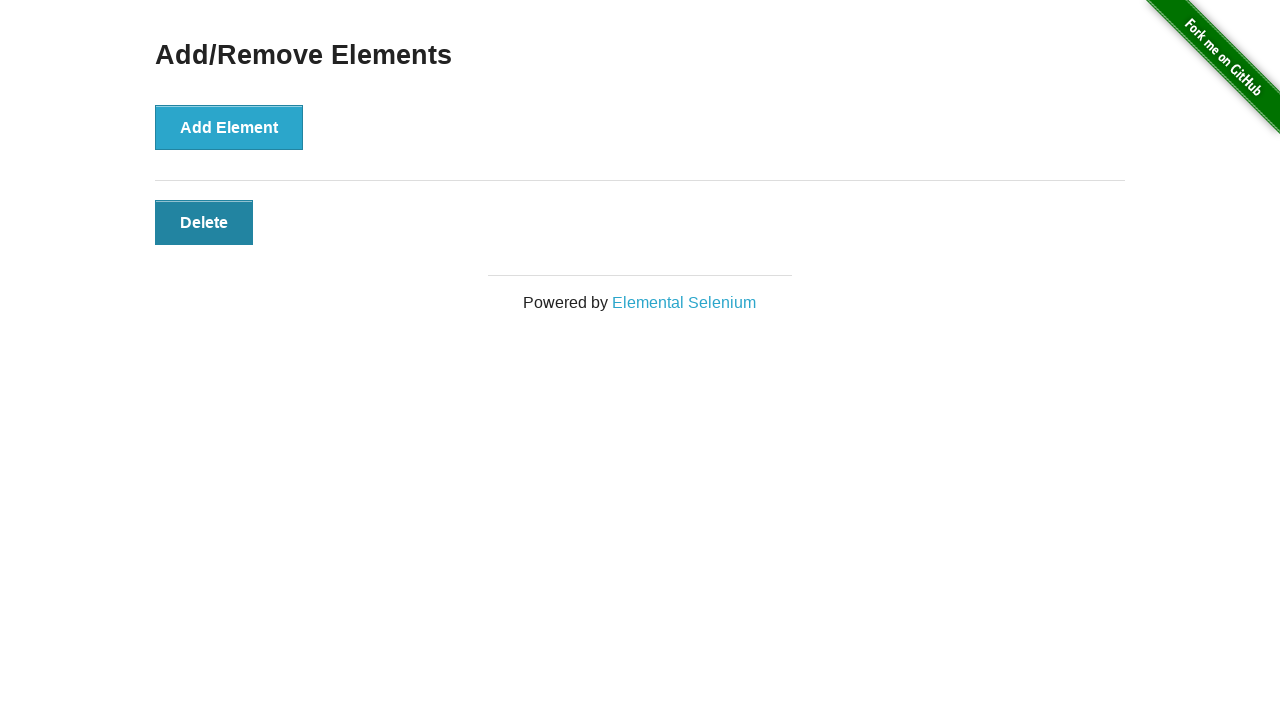